Tests jQuery UI custom dropdown by clicking on the number dropdown, selecting value "5", then selecting value "19", and verifying each selection is displayed.

Starting URL: https://jqueryui.com/resources/demos/selectmenu/default.html

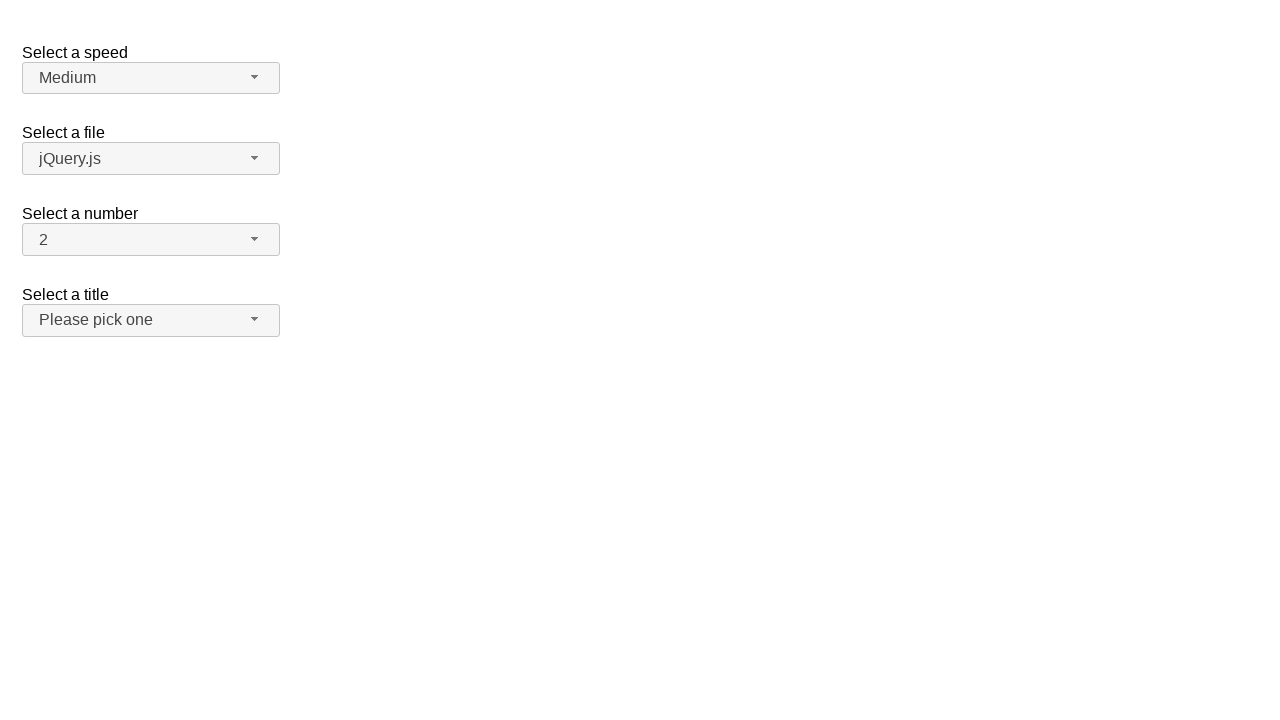

Clicked on the number dropdown to open it at (151, 240) on span#number-button
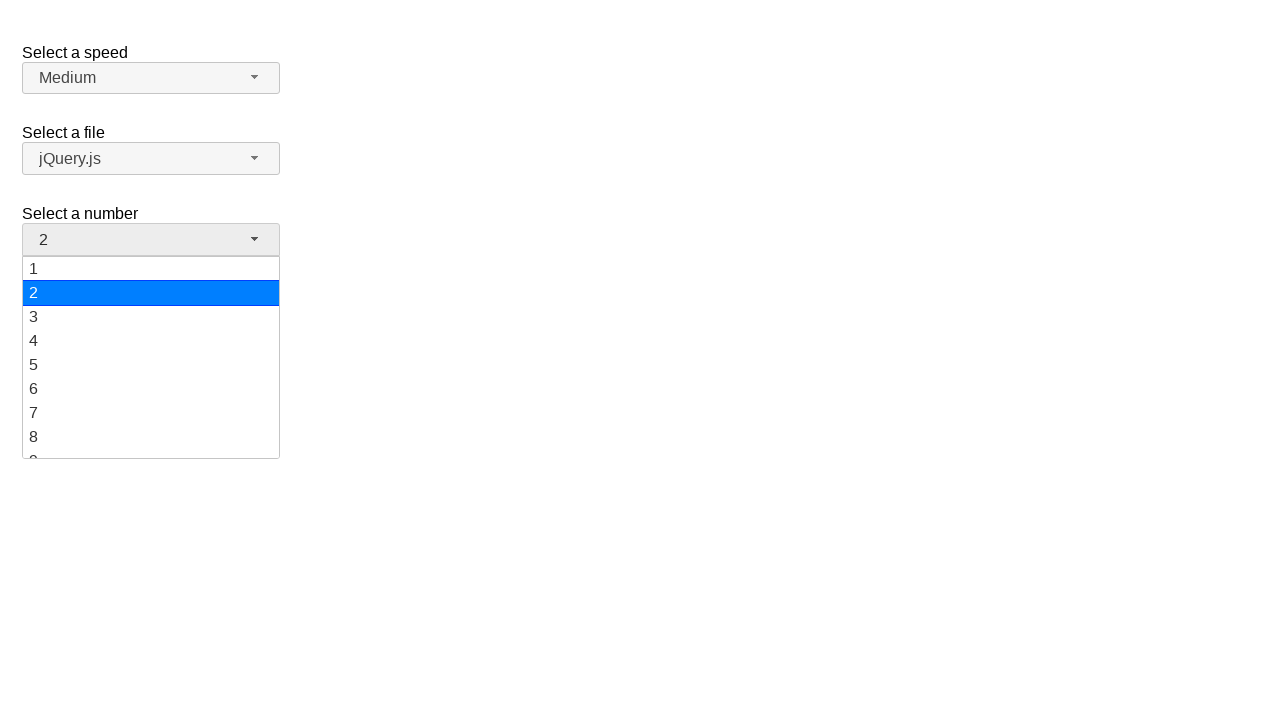

Dropdown items appeared
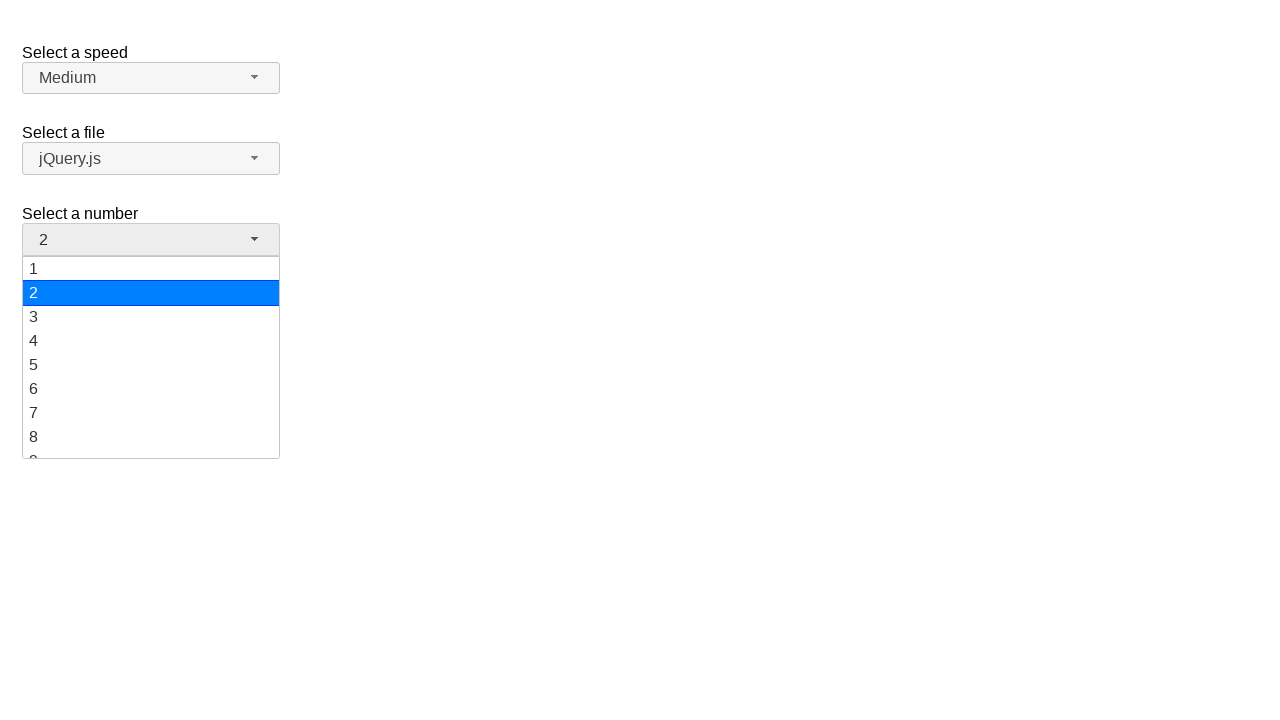

Selected value '5' from the dropdown at (151, 365) on ul#number-menu li:has-text('5')
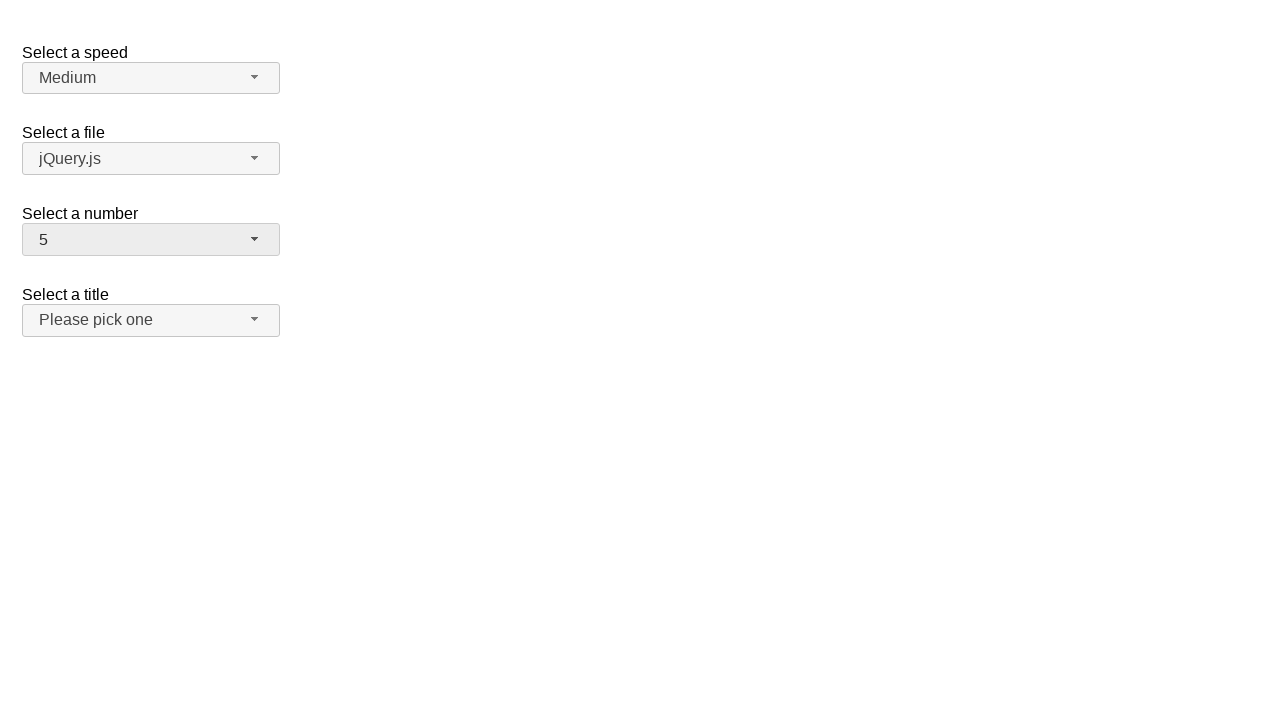

Verified that '5' is displayed as the selected value
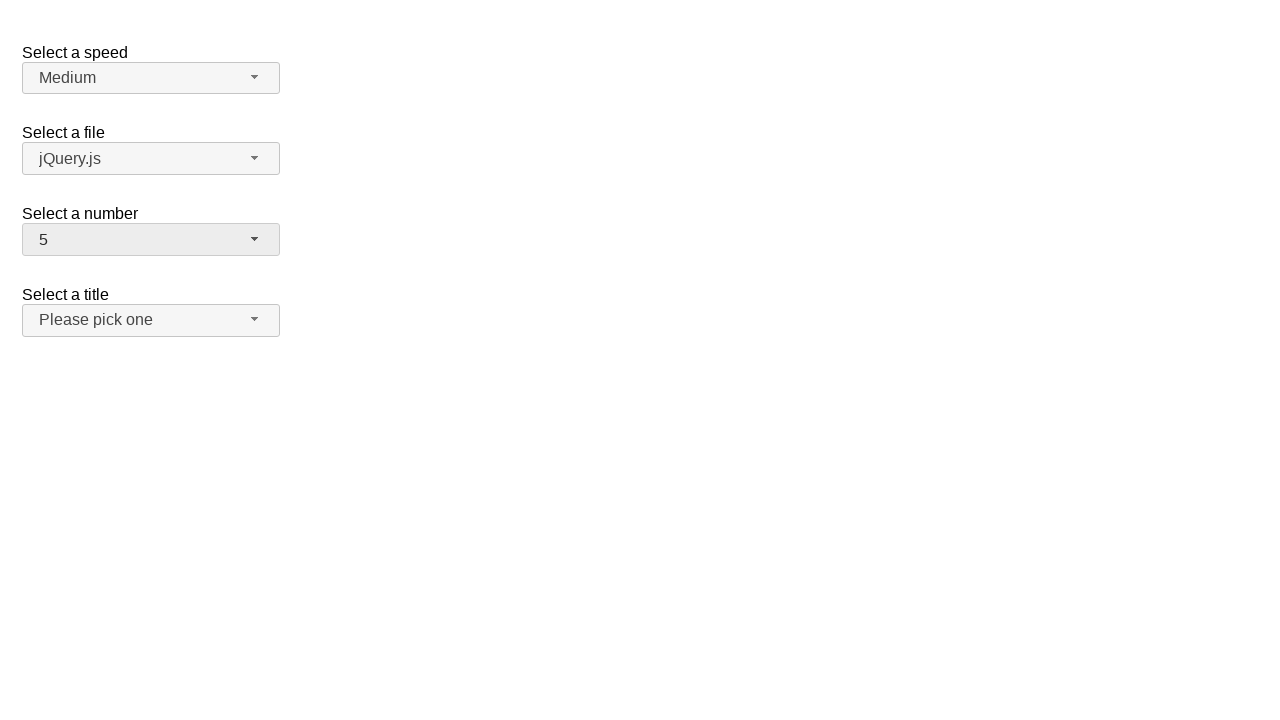

Clicked on the number dropdown to open it again at (151, 240) on span#number-button
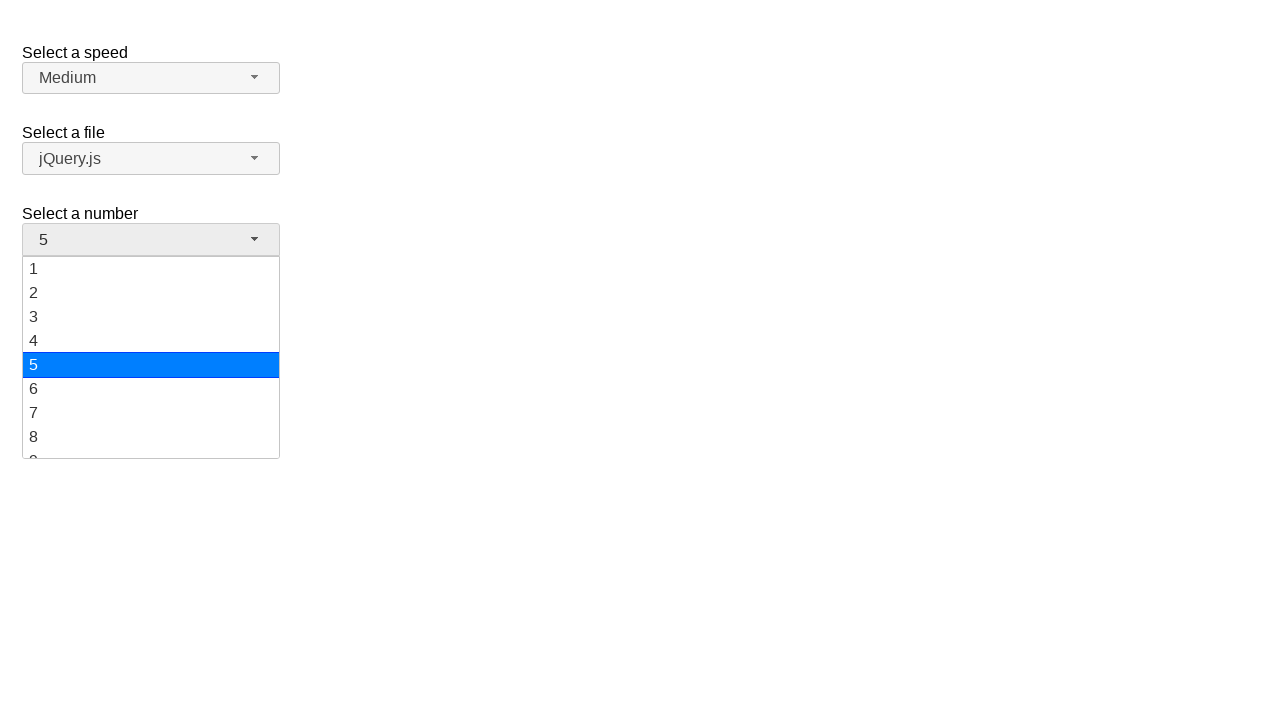

Dropdown items appeared again
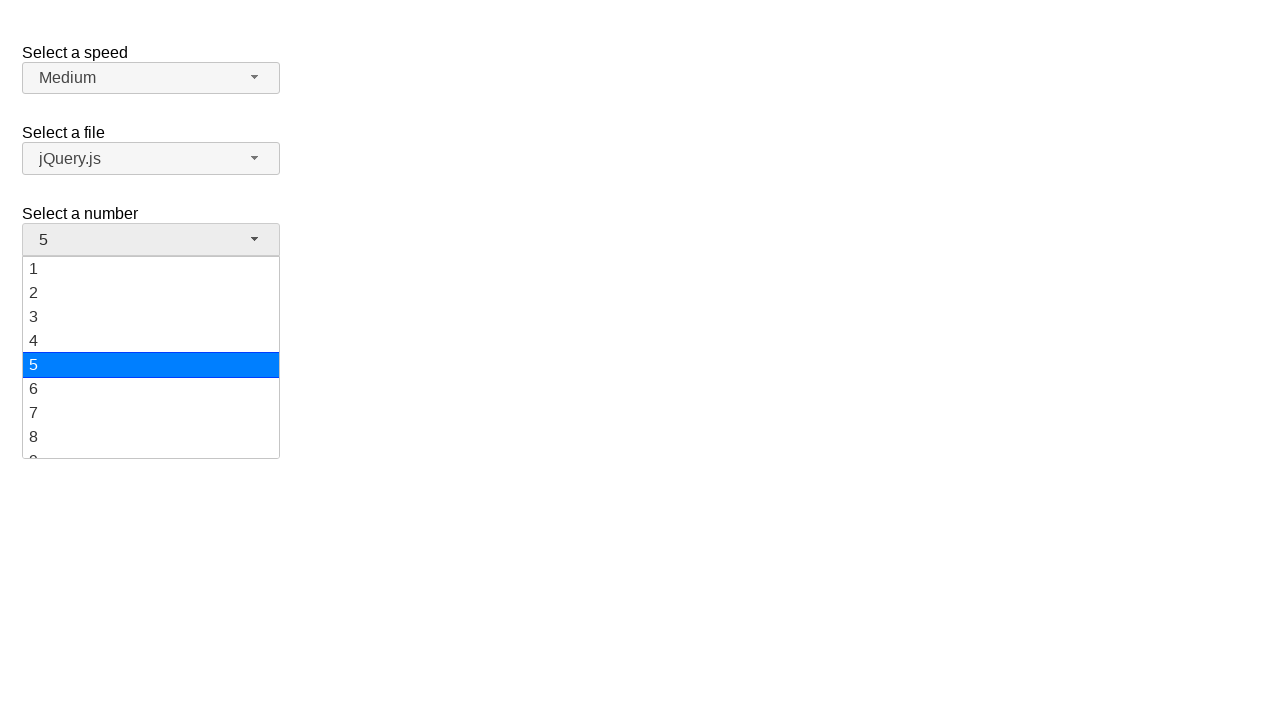

Selected value '19' from the dropdown at (151, 445) on ul#number-menu li:has-text('19')
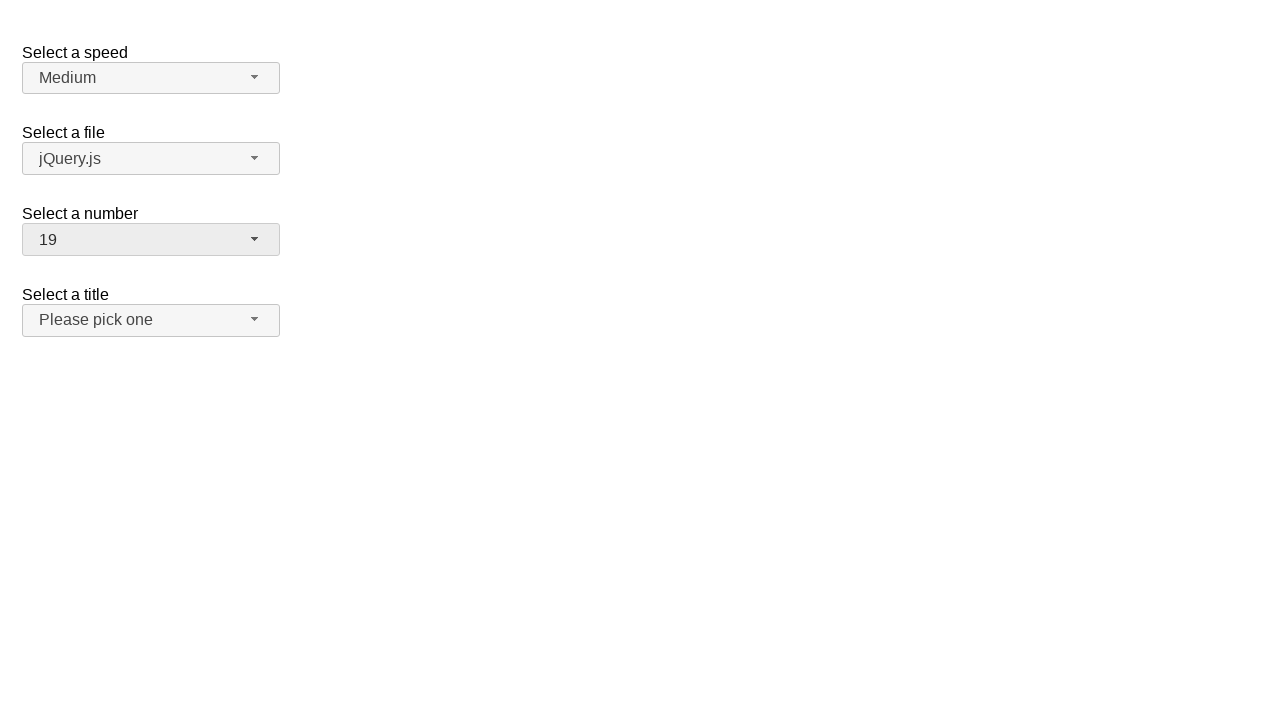

Verified that '19' is displayed as the selected value
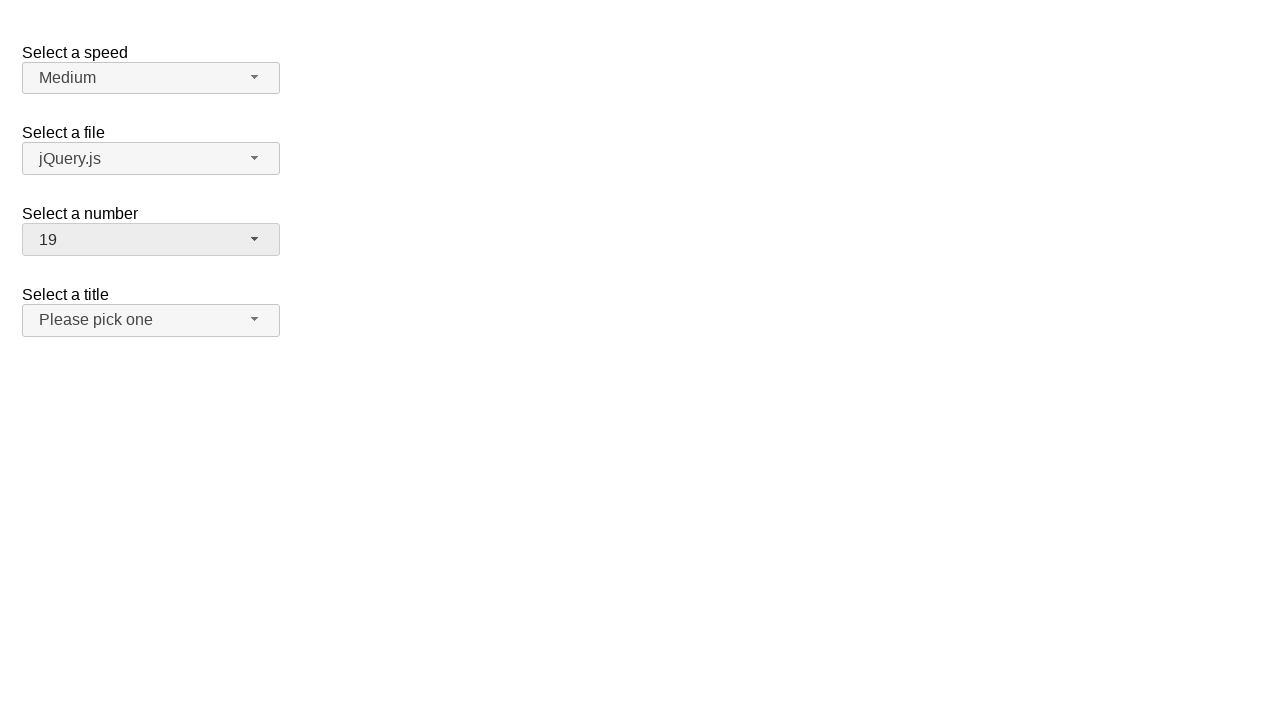

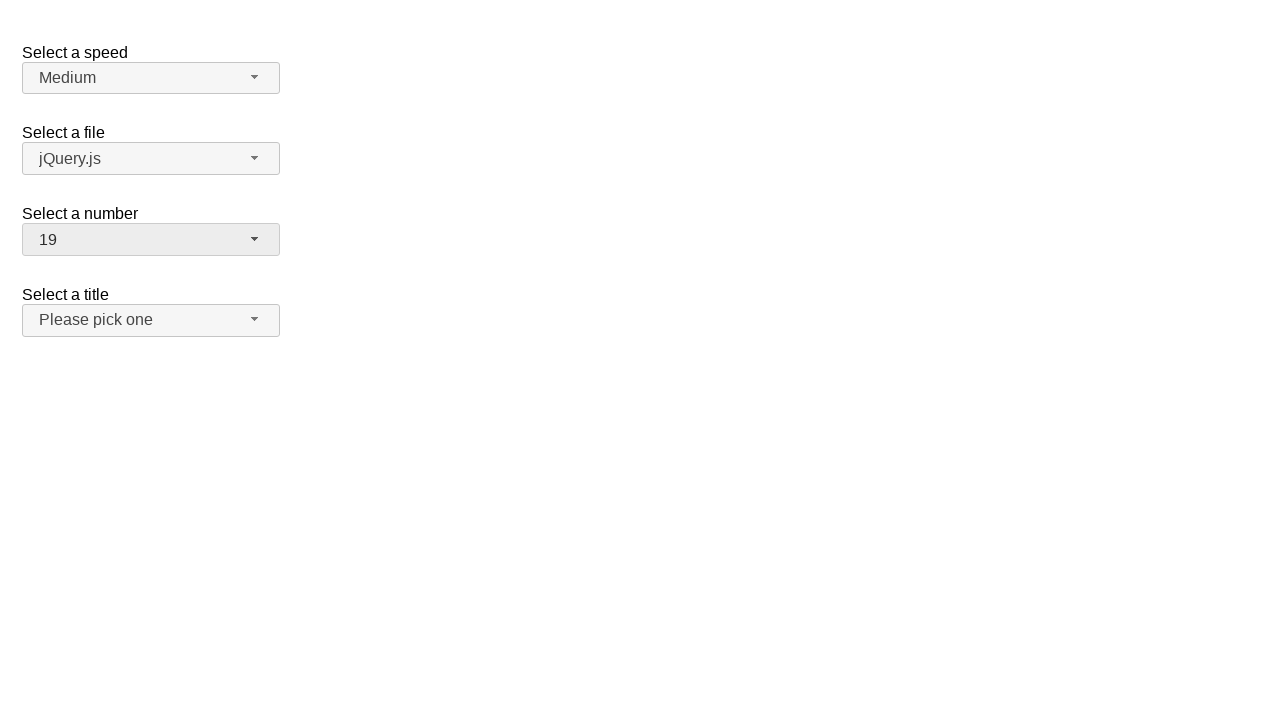